Tests right-click functionality on a button and verifies that the correct message appears

Starting URL: https://demoqa.com/buttons

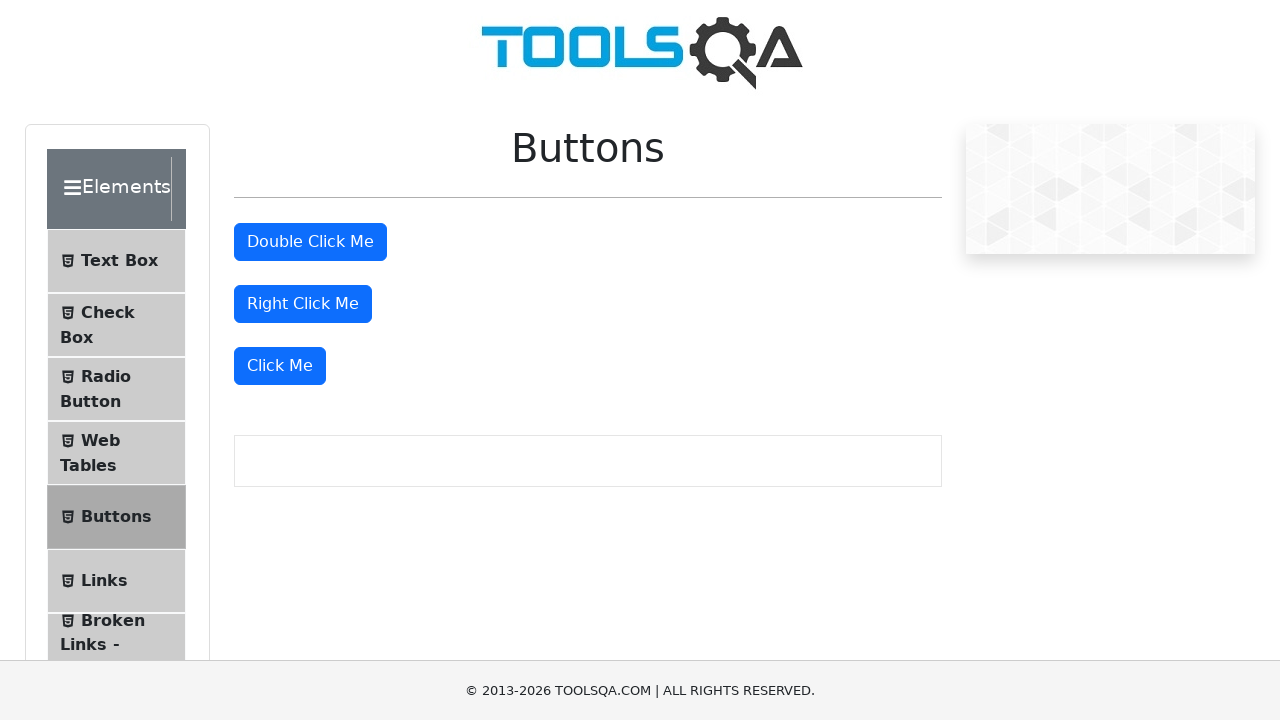

Right-clicked on the button element at (303, 304) on #rightClickBtn
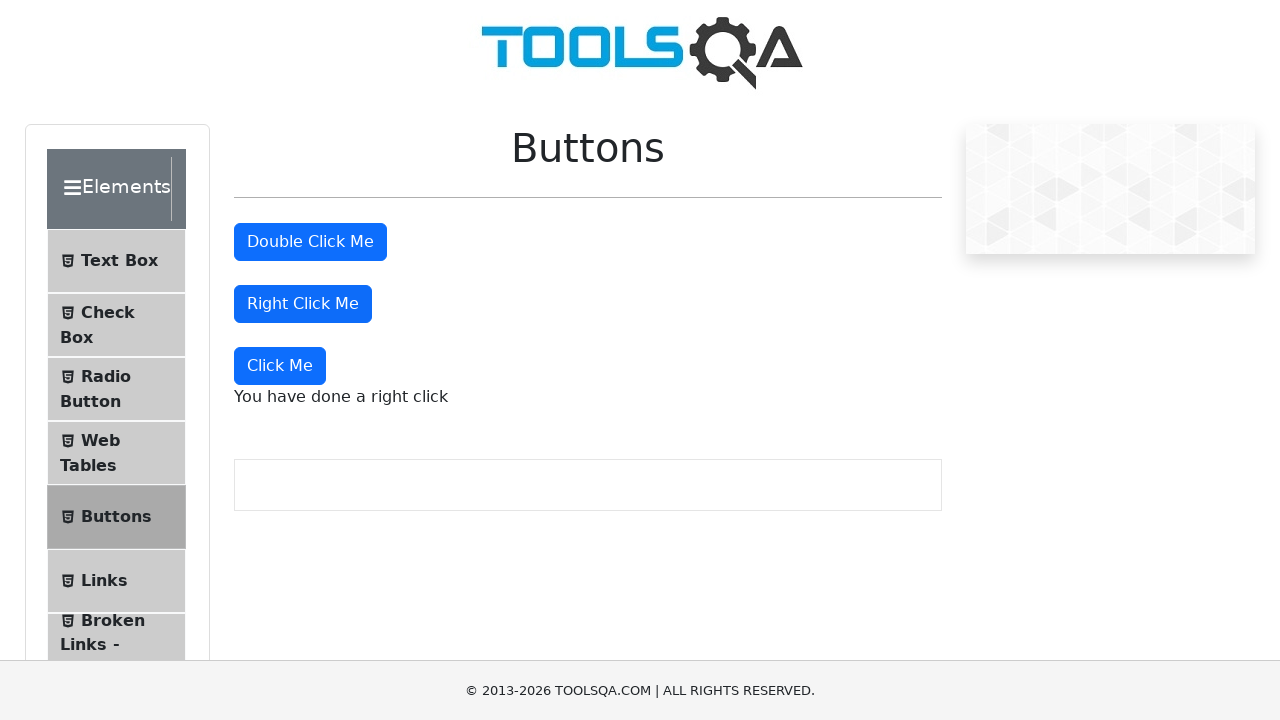

Right-click message appeared and is visible
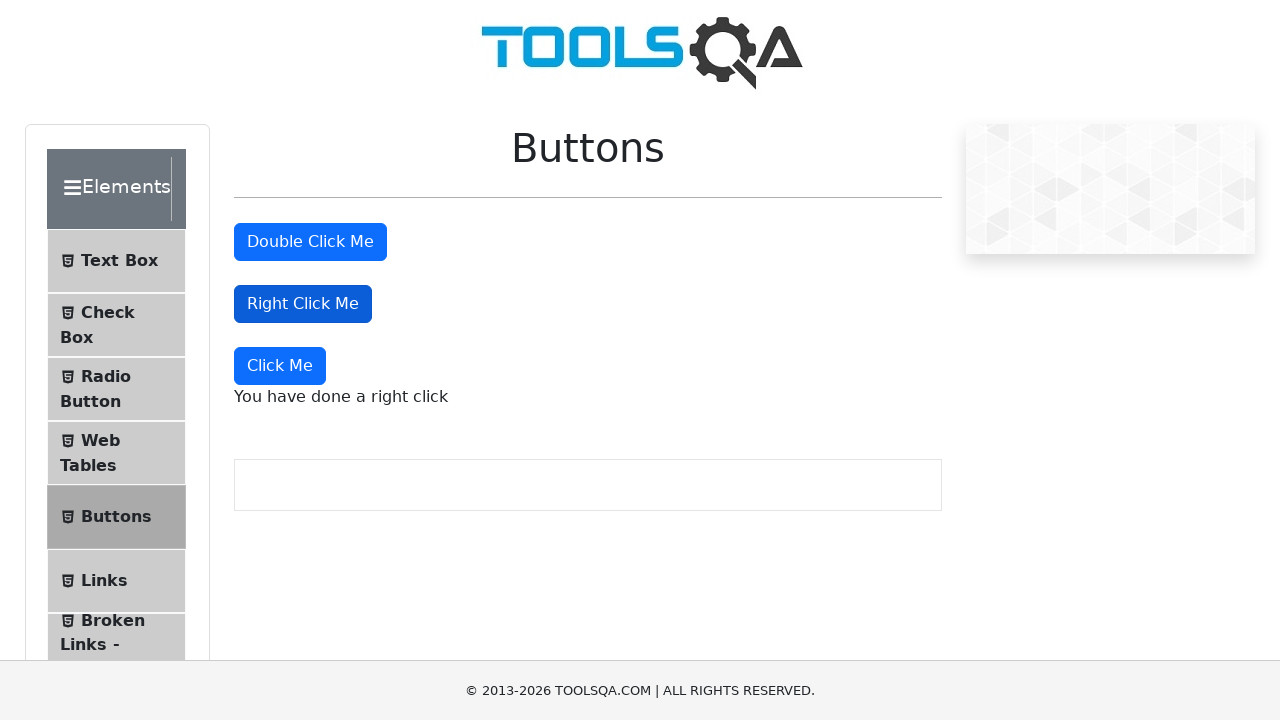

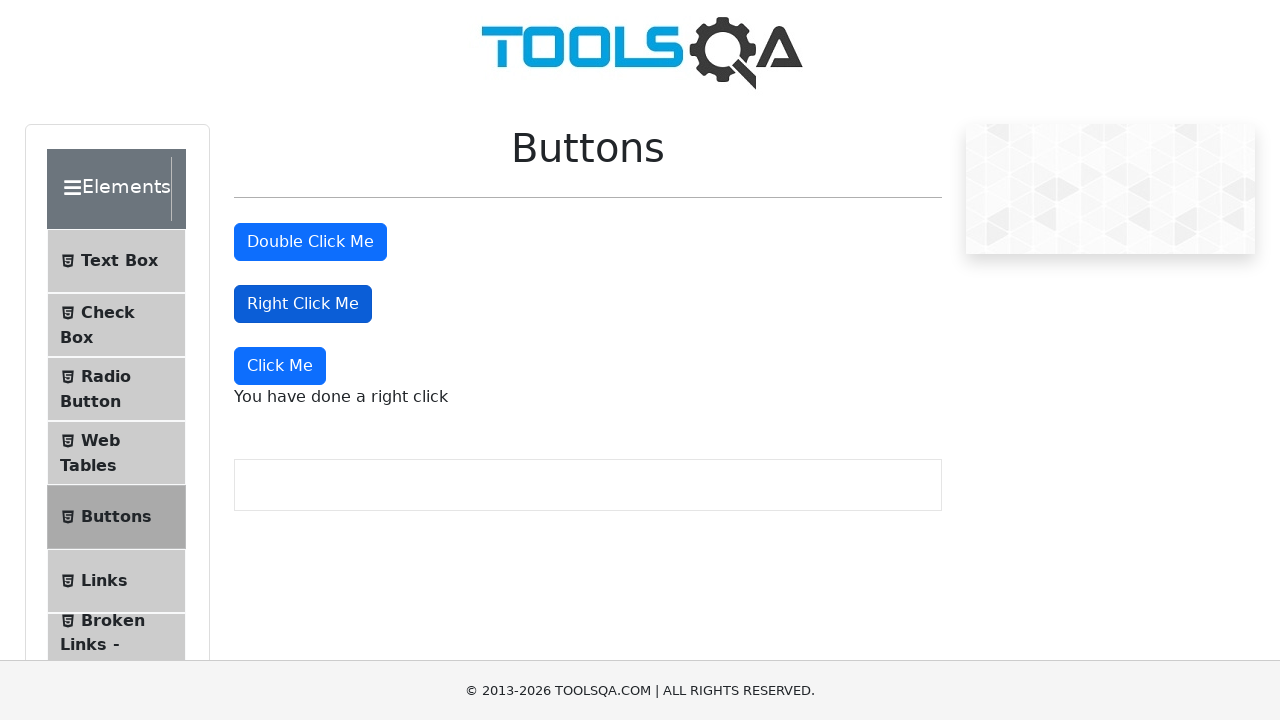